Opens the Snapdeal homepage and maximizes the browser window to verify the page loads successfully

Starting URL: https://www.snapdeal.com/

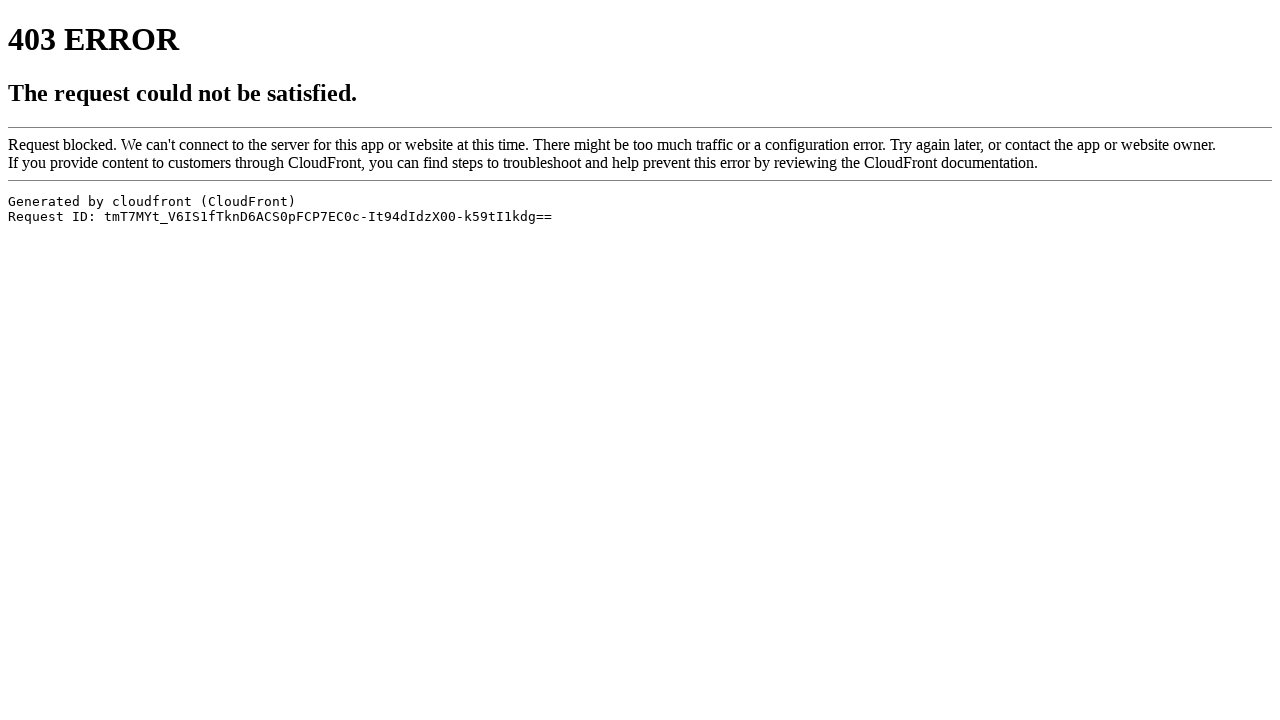

Navigated to Snapdeal homepage
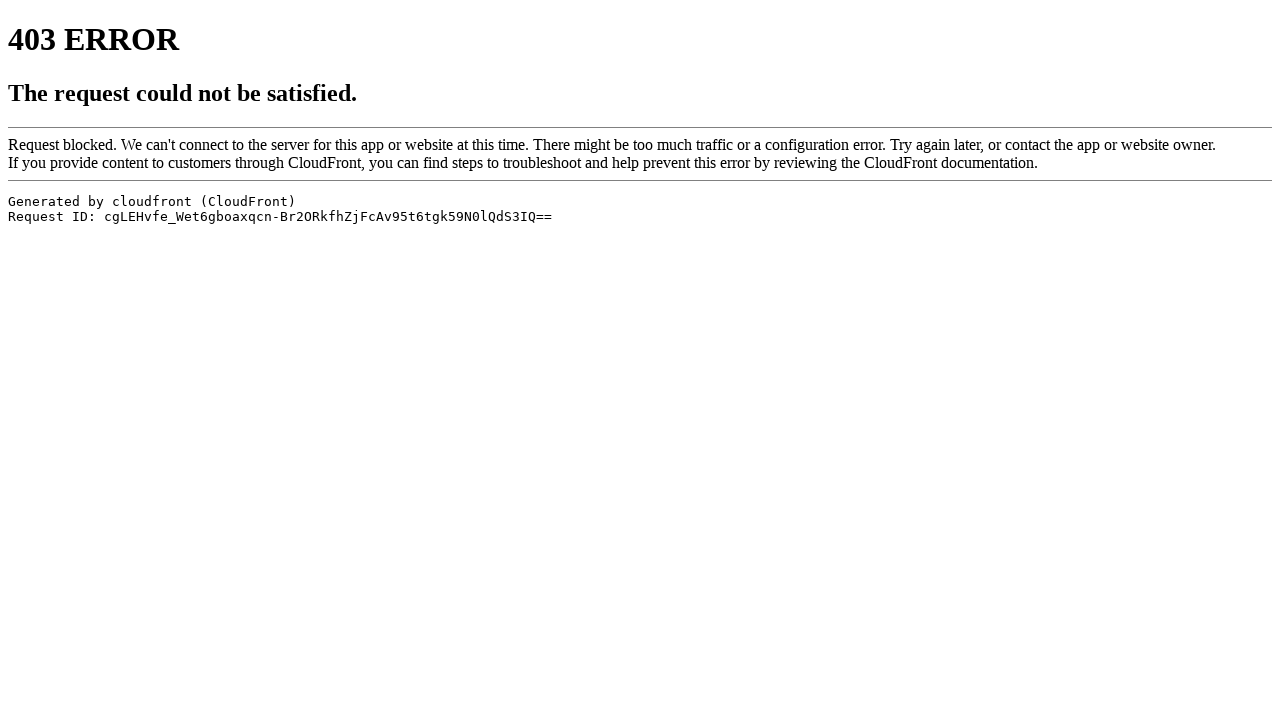

Set viewport size to 1920x1080 to maximize browser window
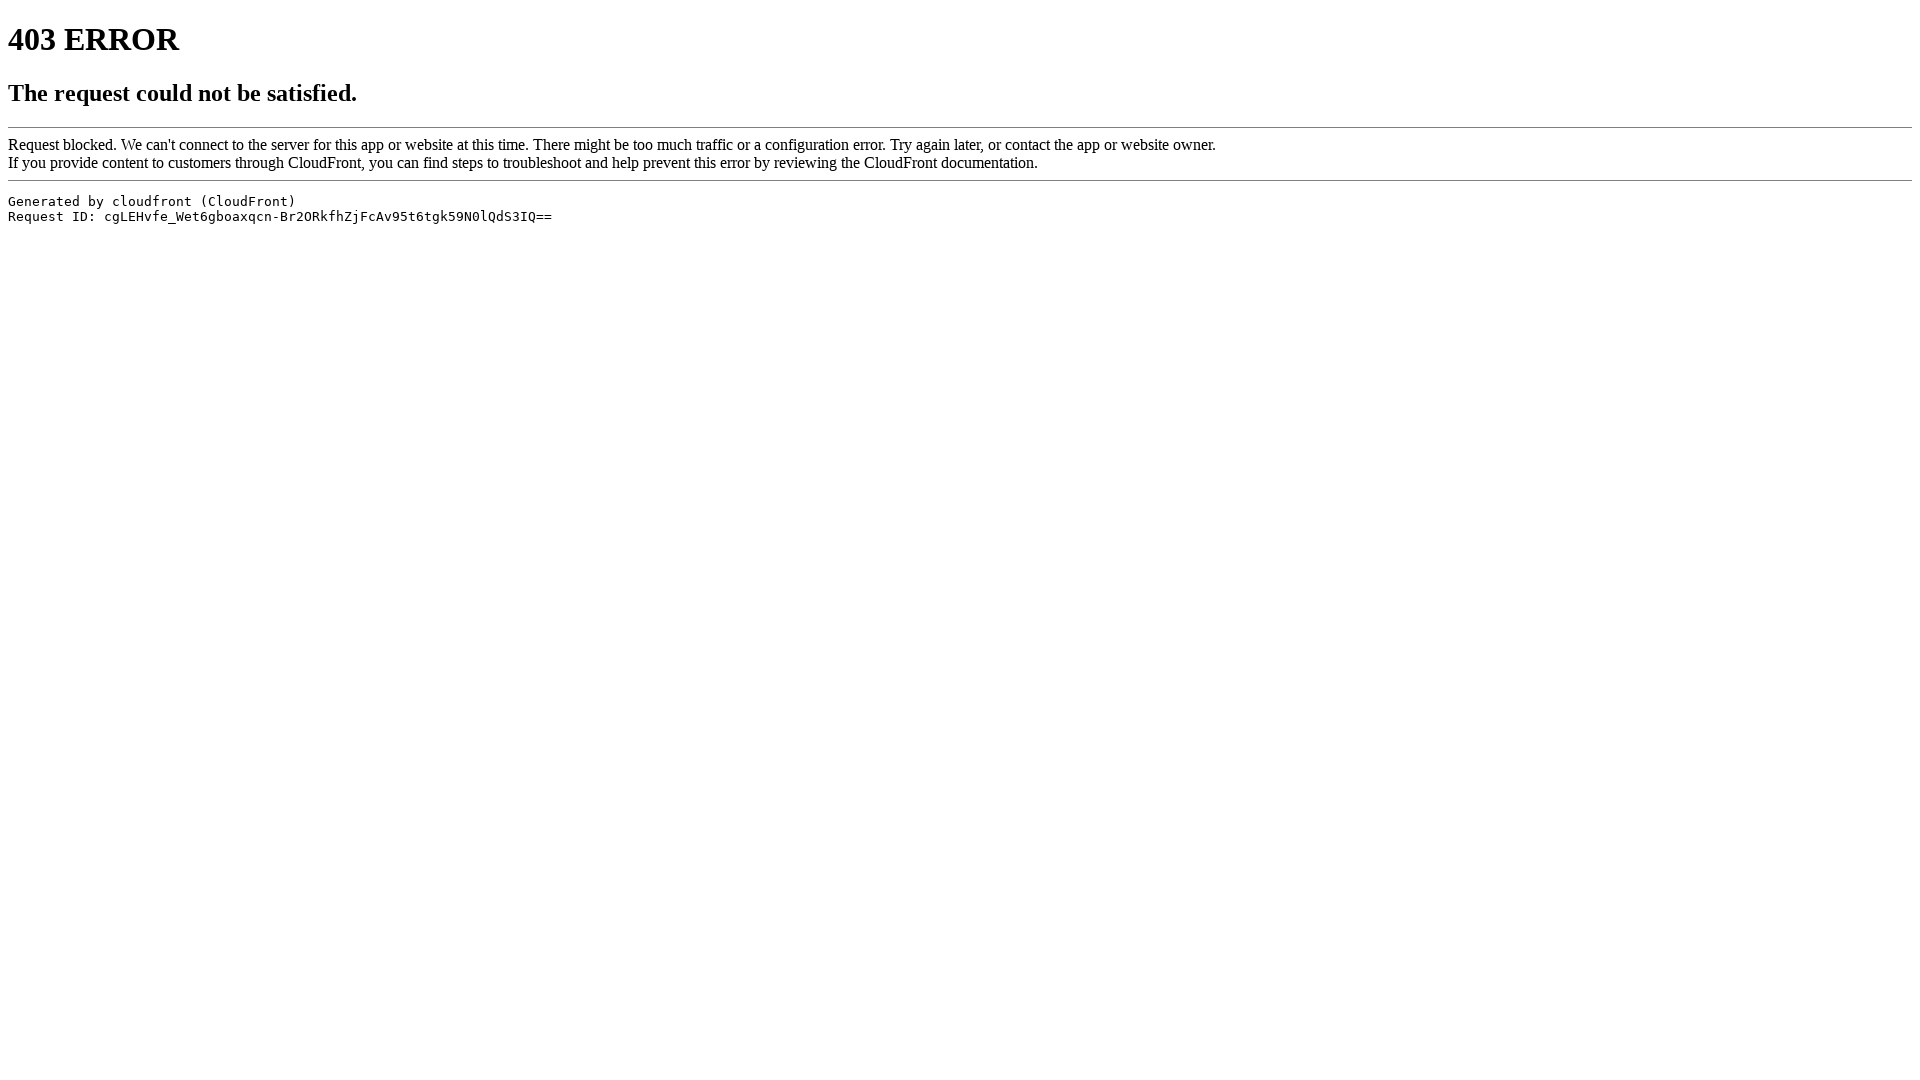

Page fully loaded (DOM content ready)
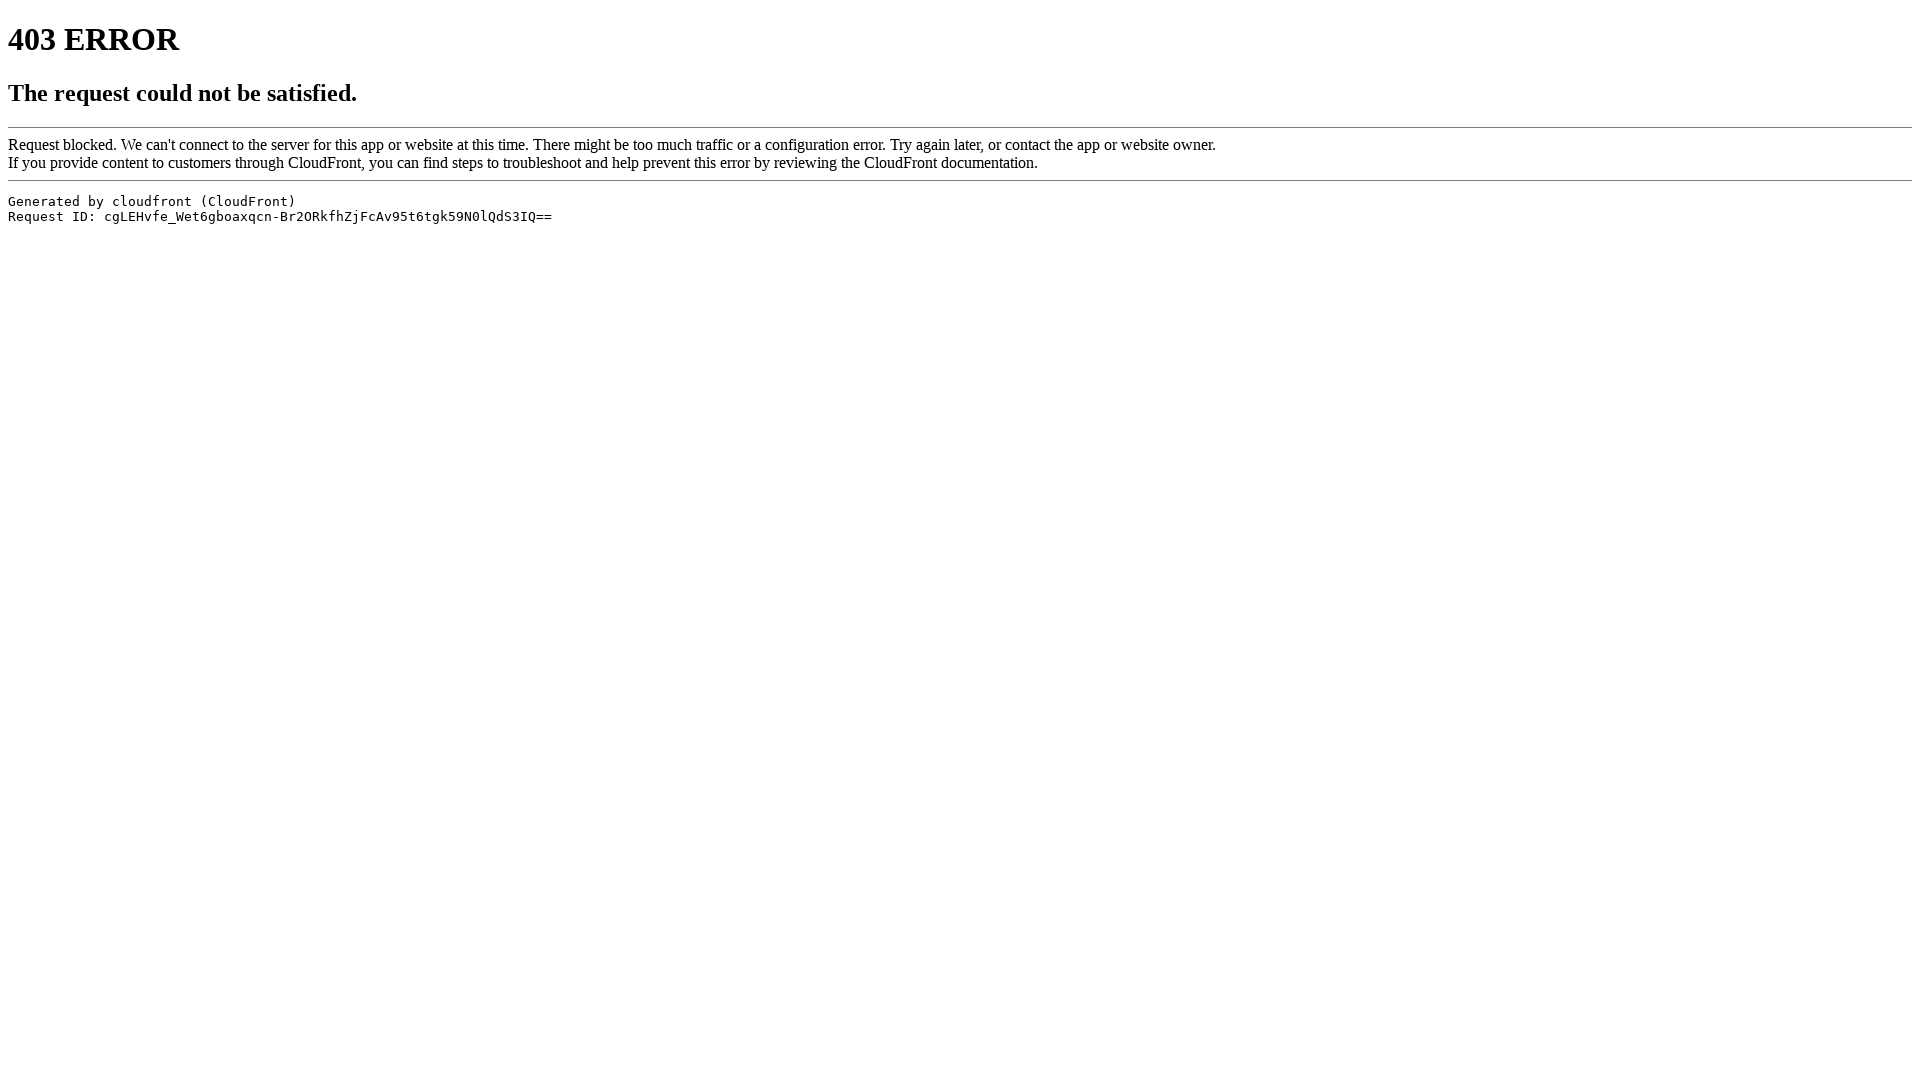

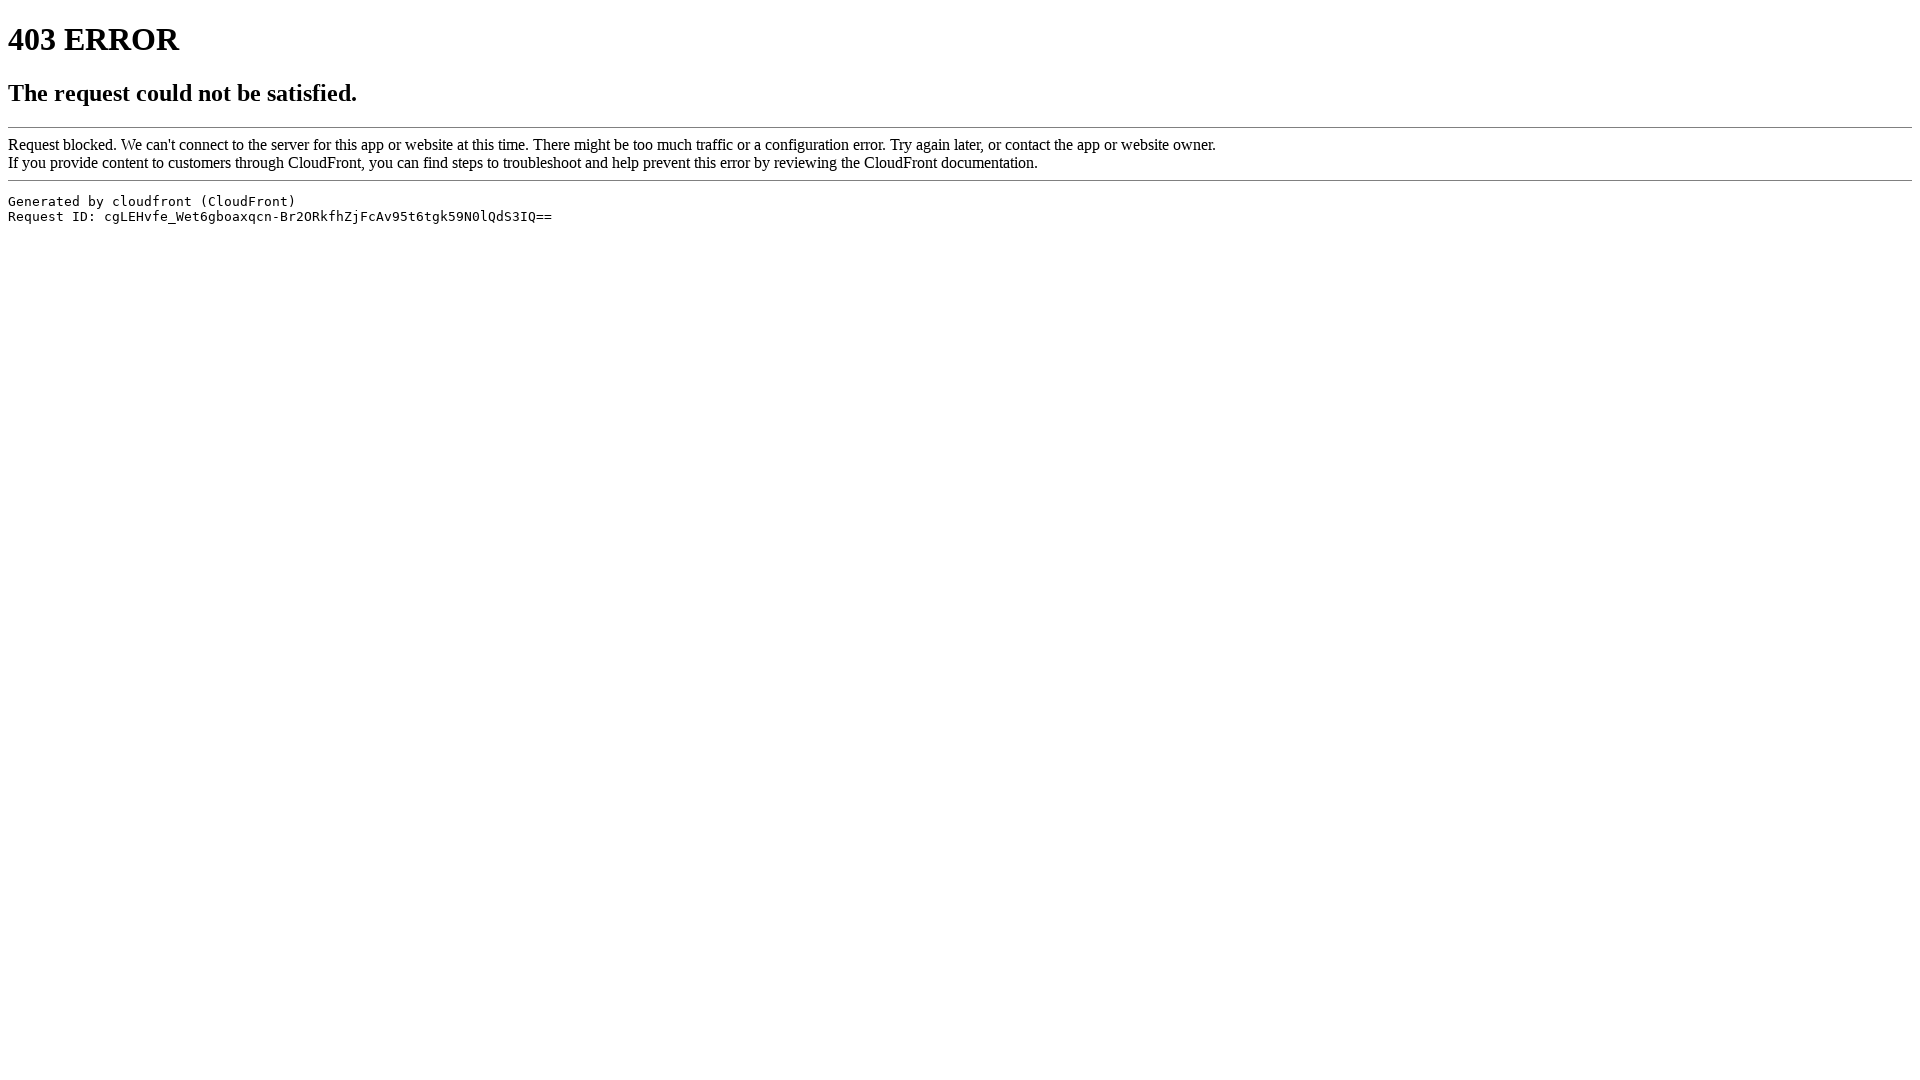